Opens the Selenium downloads page, maximizes the browser window, waits briefly, then minimizes the window to test basic window management functionality.

Starting URL: https://www.selenium.dev/downloads/

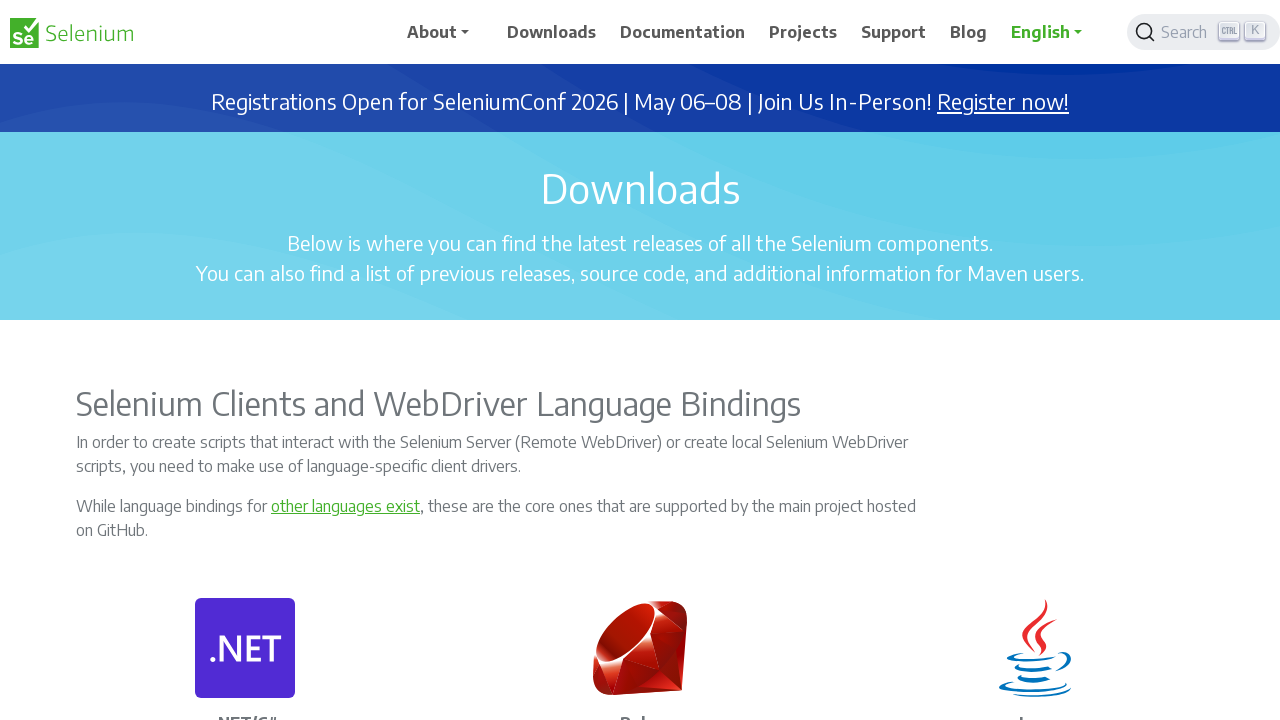

Navigated to Selenium downloads page
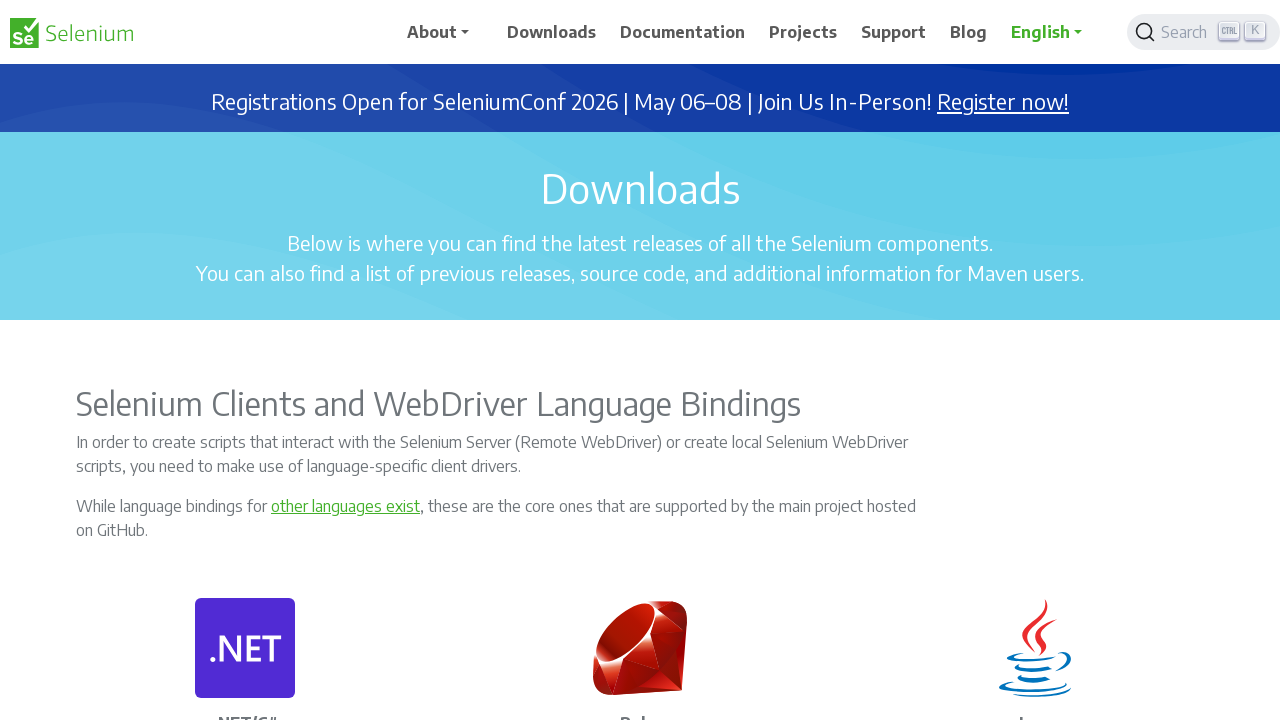

Maximized browser window to 1920x1080
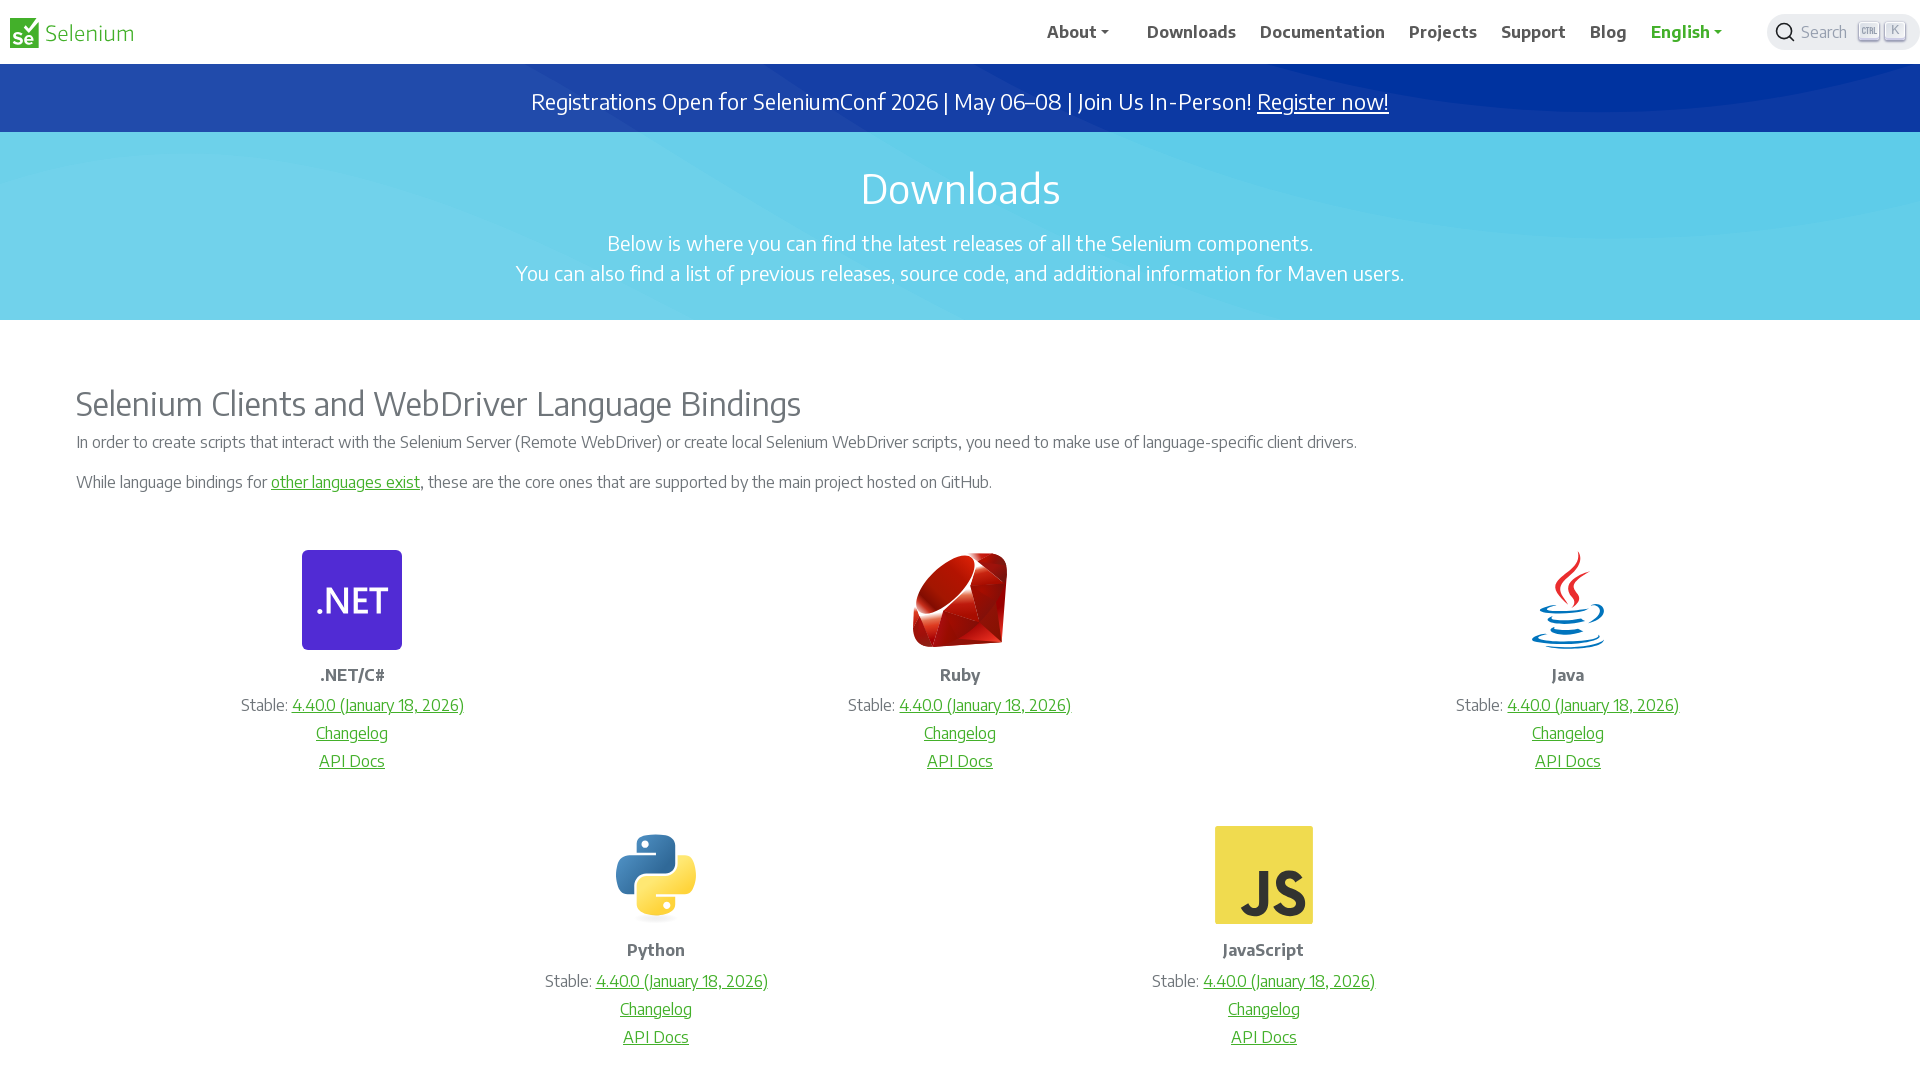

Page load state completed
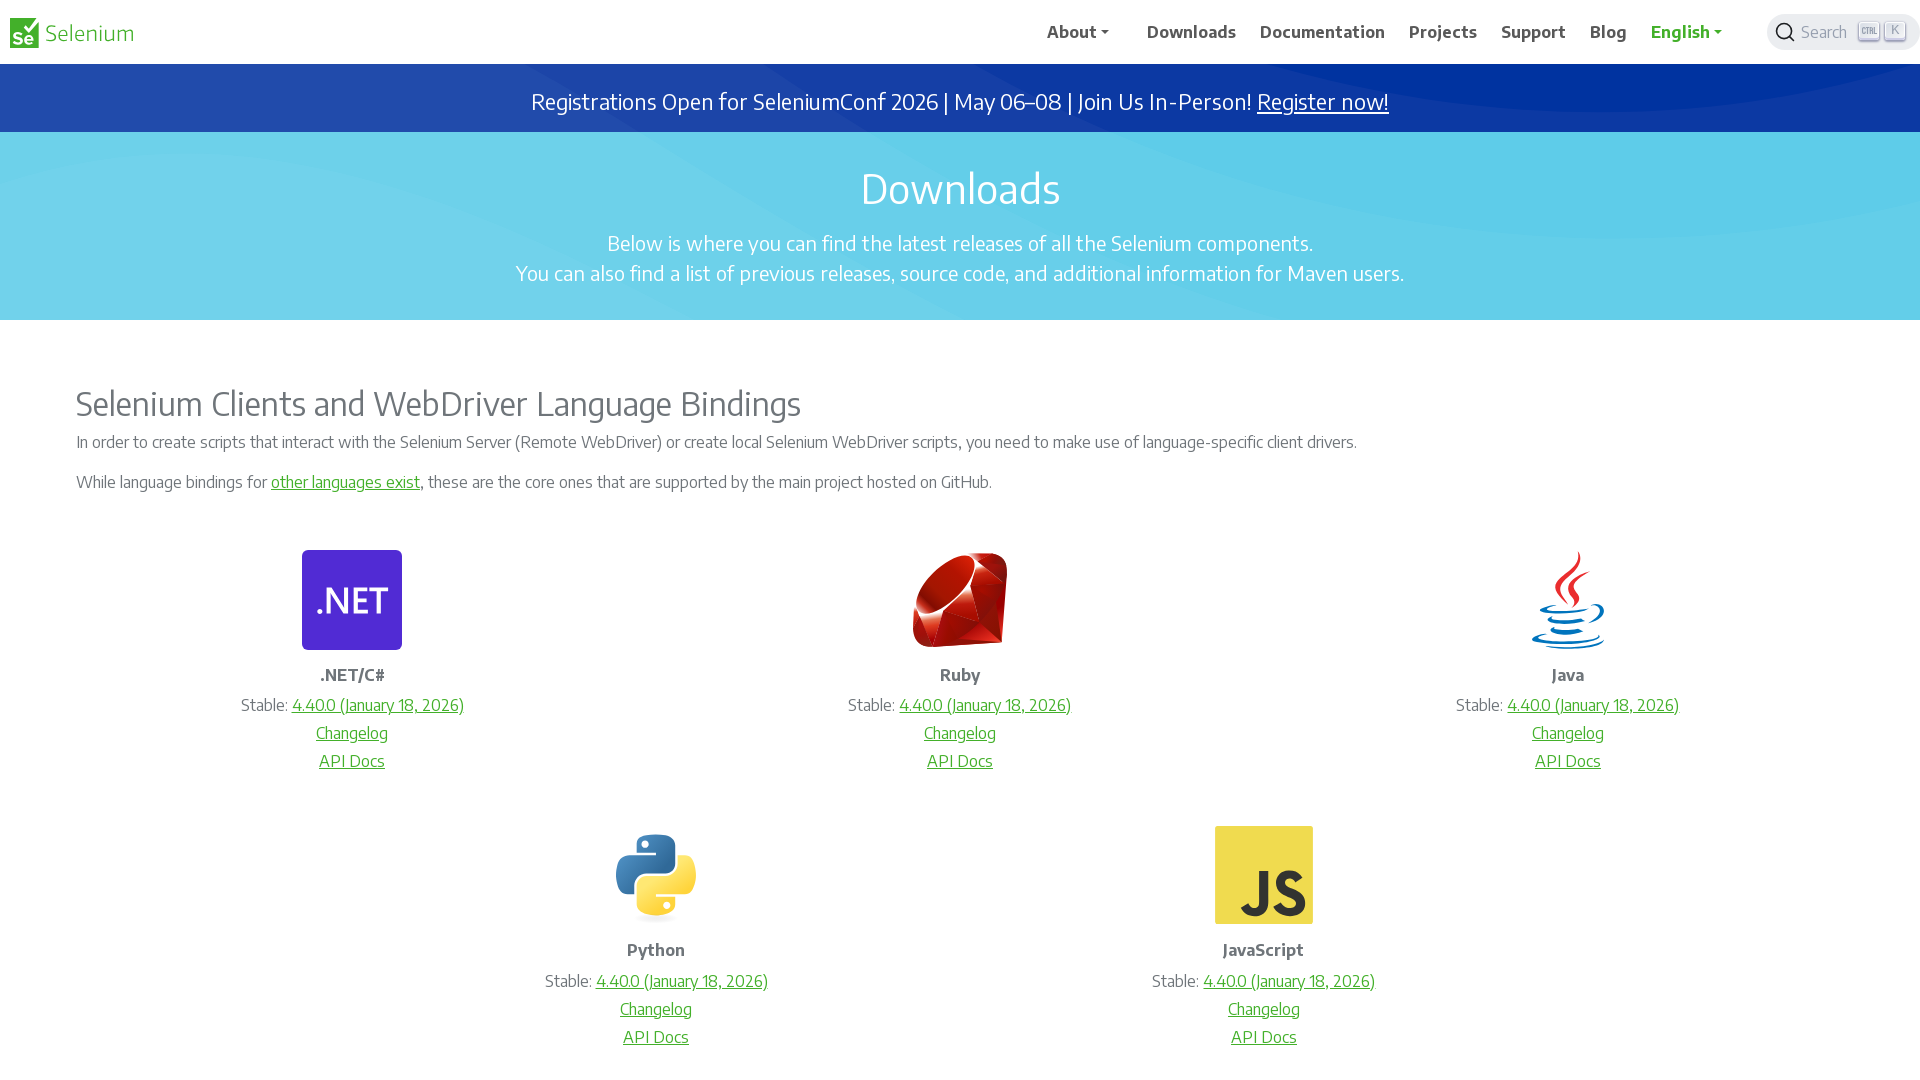

Minimized browser window to 800x600
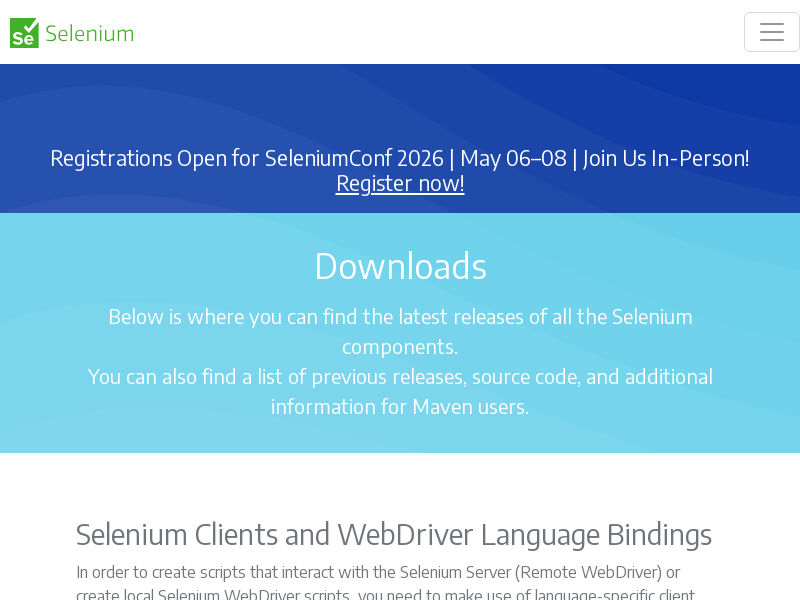

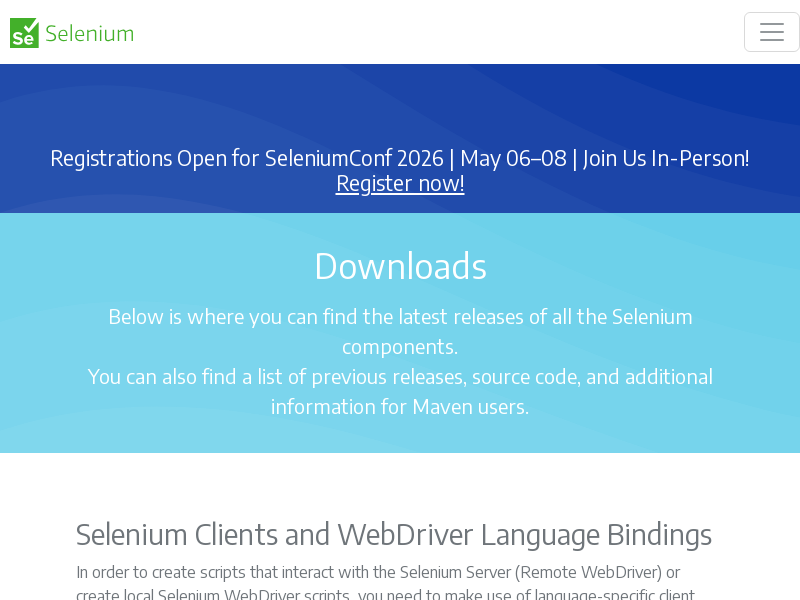